Tests firstName field validation with lowercase characters and numbers between 20-50 characters

Starting URL: https://buggy.justtestit.org/register

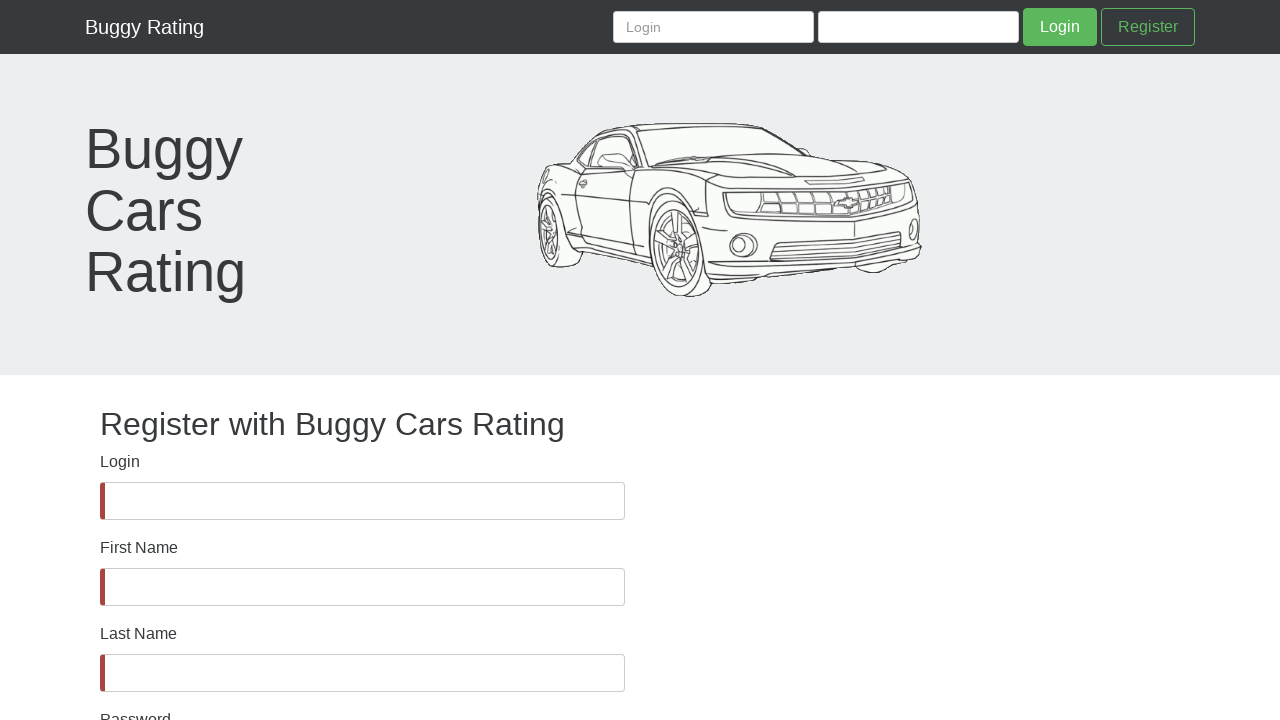

Waited for firstName field to be visible
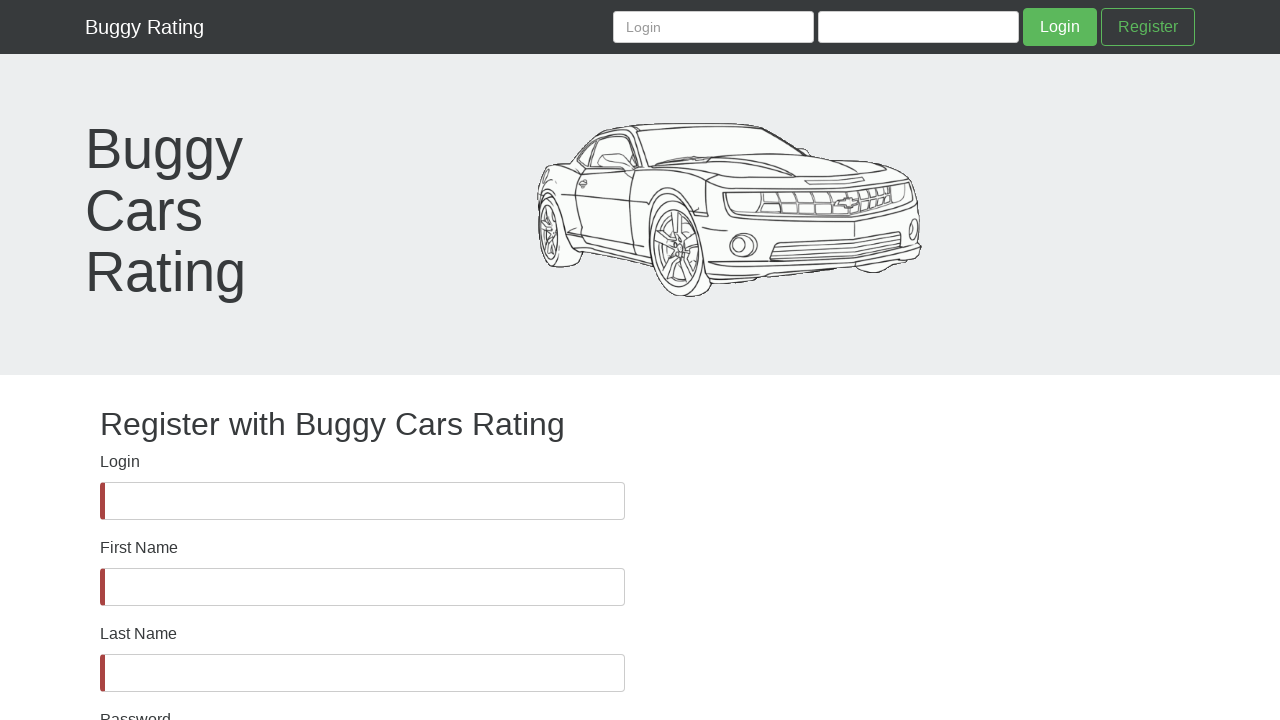

Filled firstName field with lowercase characters and numbers (36 characters total) on #firstName
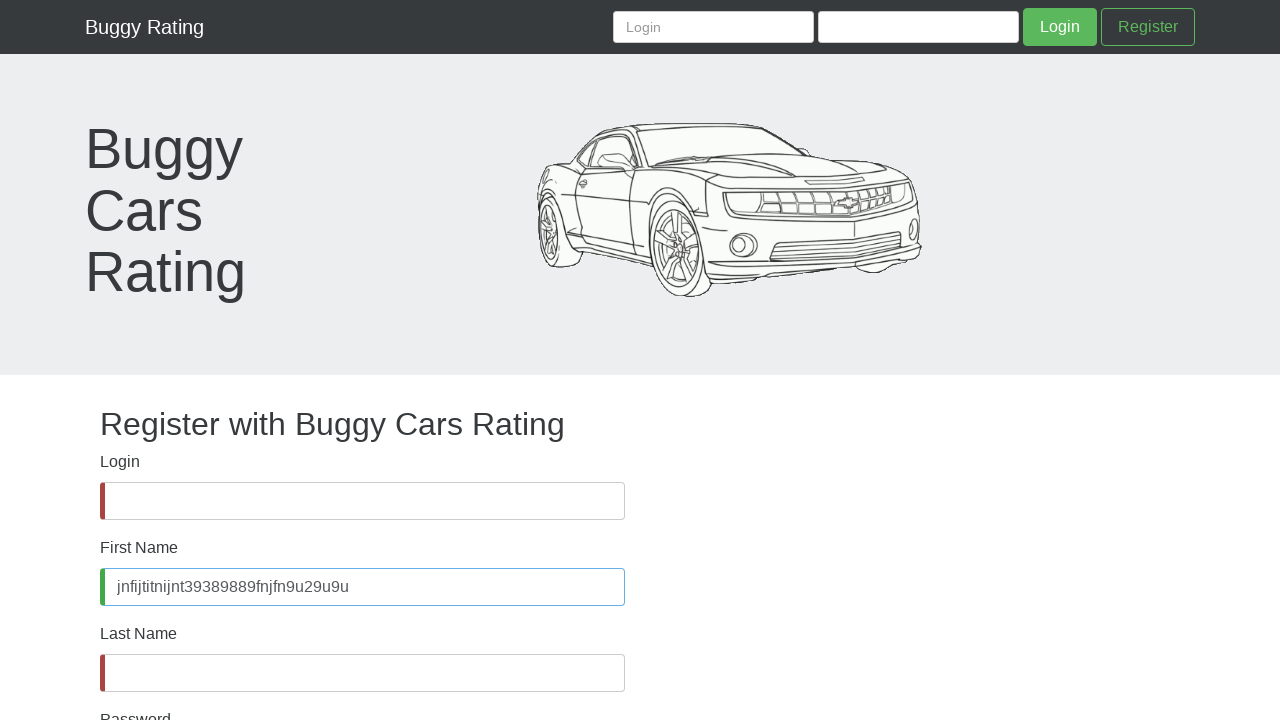

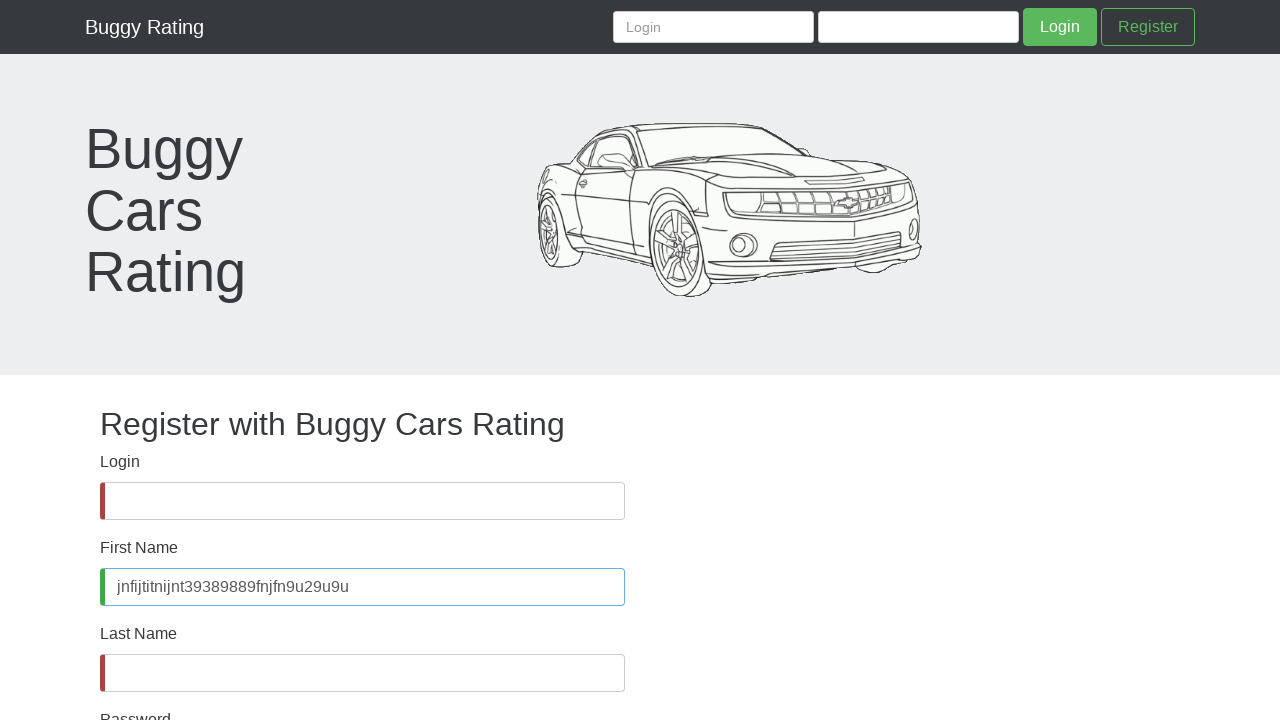